Tests nested iframe navigation on W3Schools by switching between outer frame, nested frame, and main page, reading text content at each level

Starting URL: https://www.w3schools.com/html/tryit.asp?filename=tryhtml_iframe_height_width

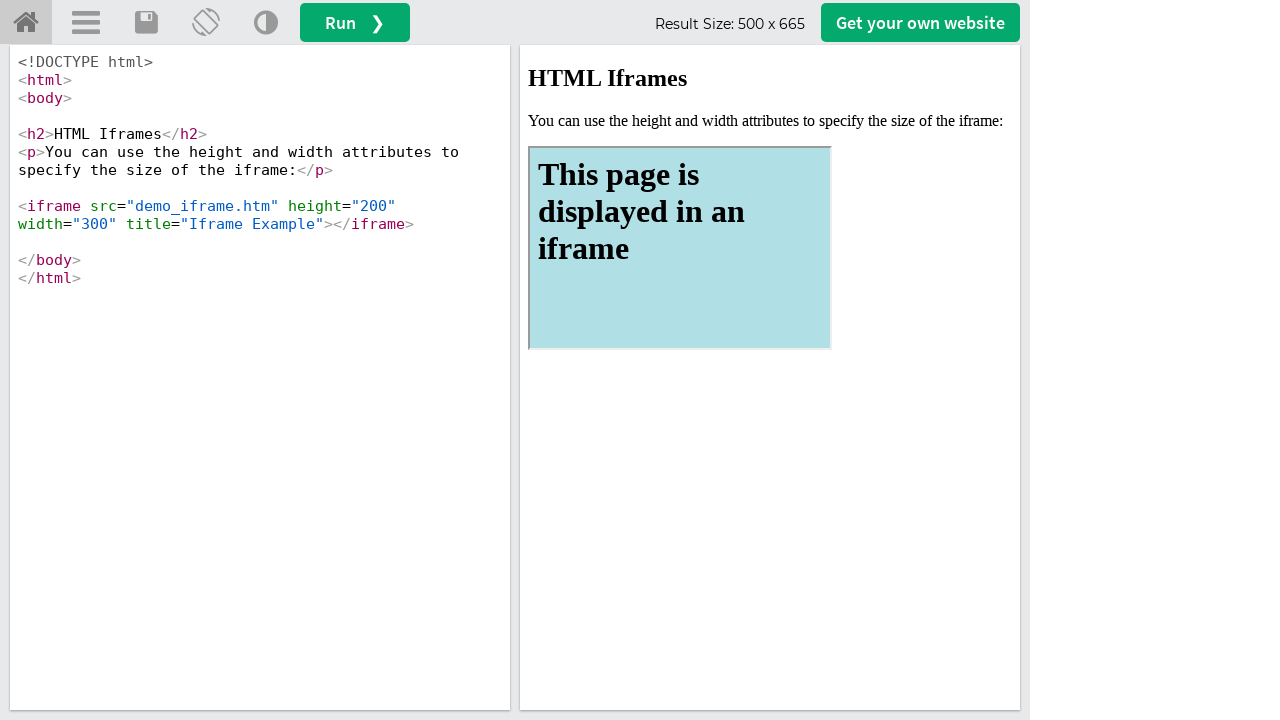

Located outer iframe with id 'iframeResult'
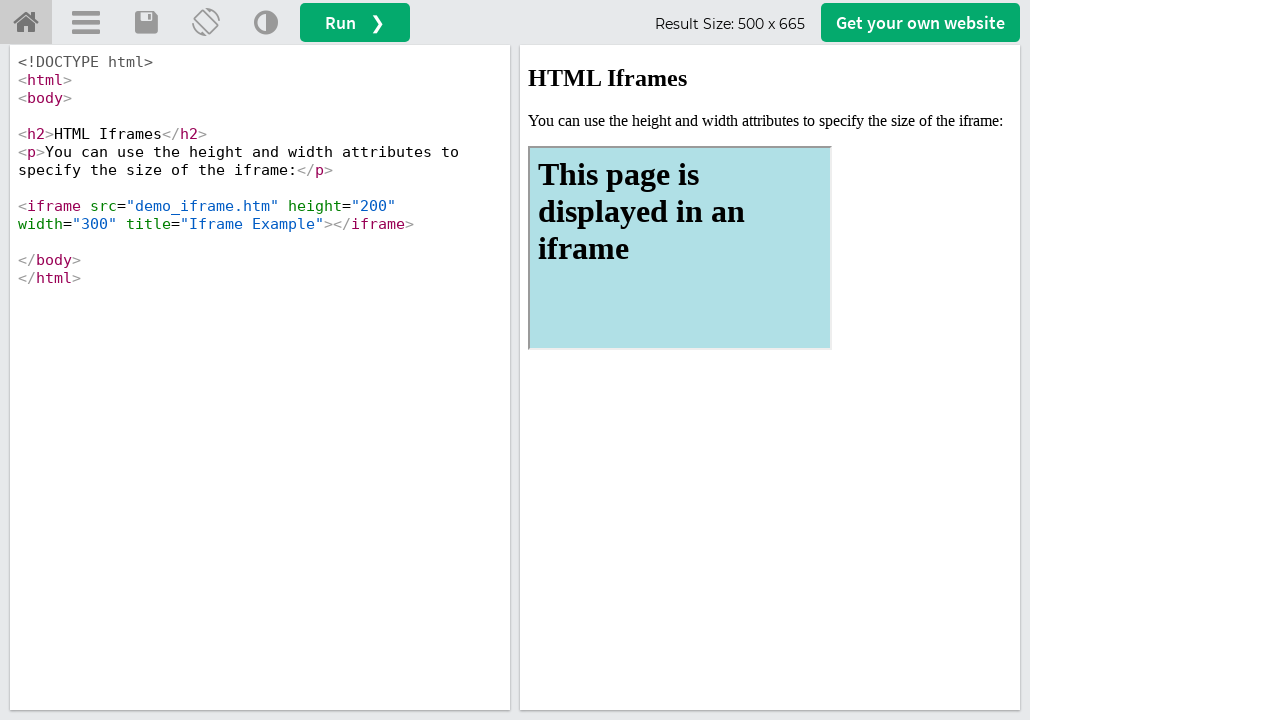

Retrieved text from outer frame: 'You can use the height and width attributes to specify the size of the iframe:'
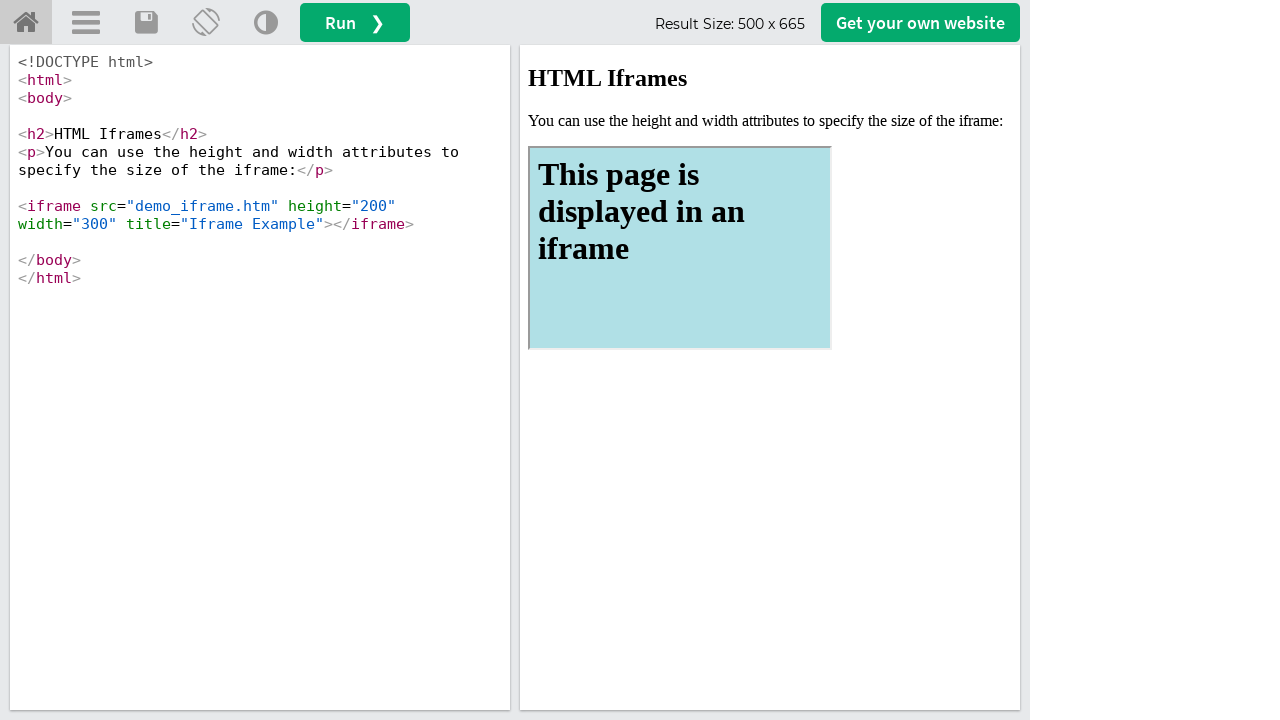

Located nested iframe with title 'Iframe Example' inside outer frame
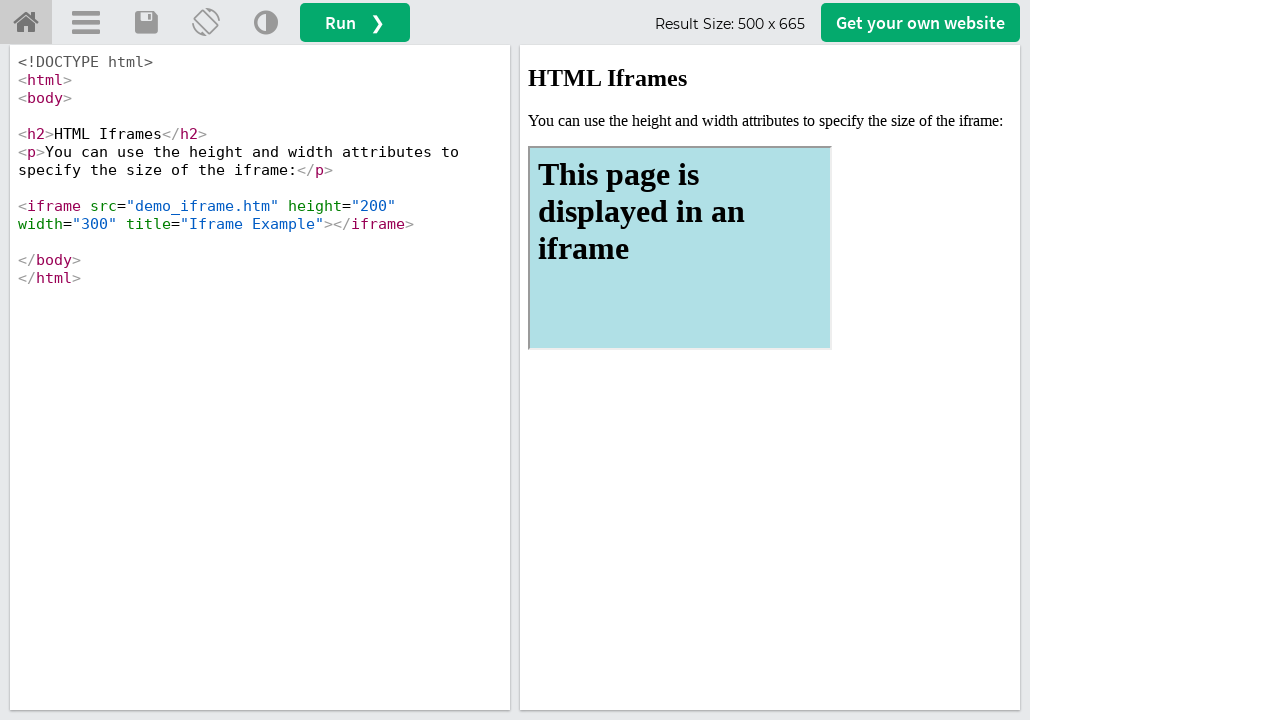

Retrieved heading text from nested frame: 'This page is displayed in an iframe'
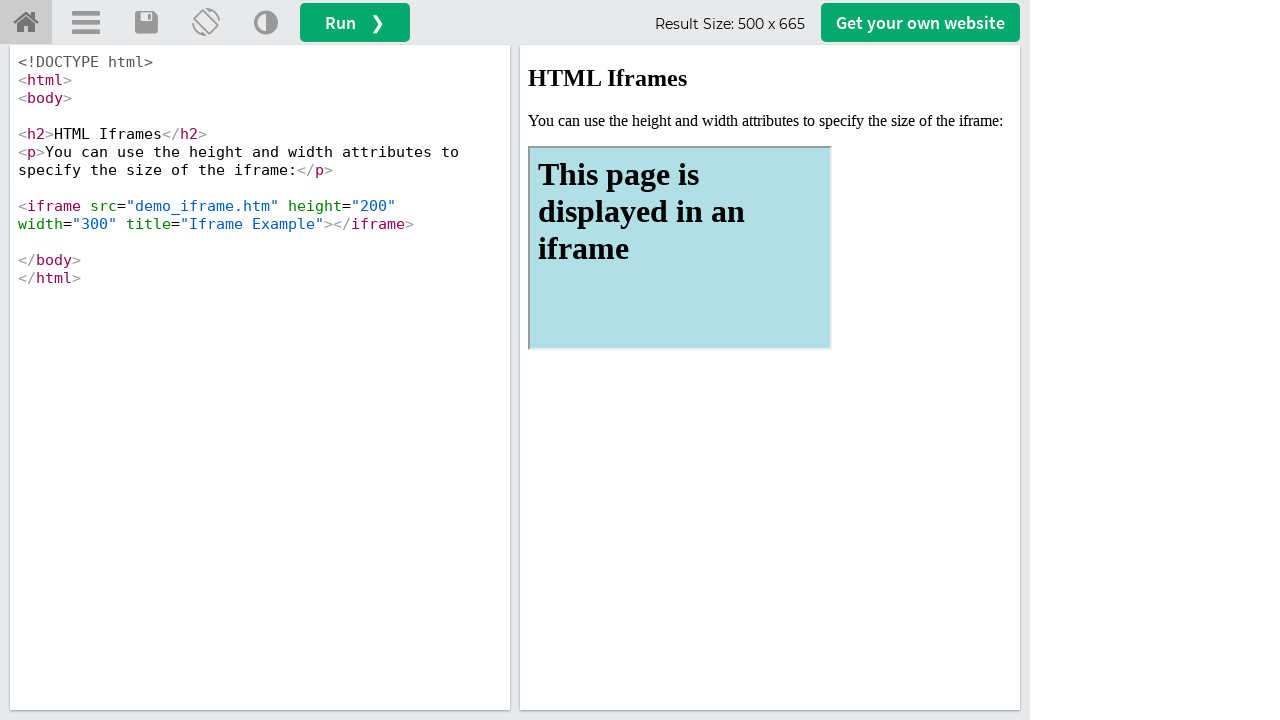

Retrieved text from outer frame again: 'You can use the height and width attributes to specify the size of the iframe:'
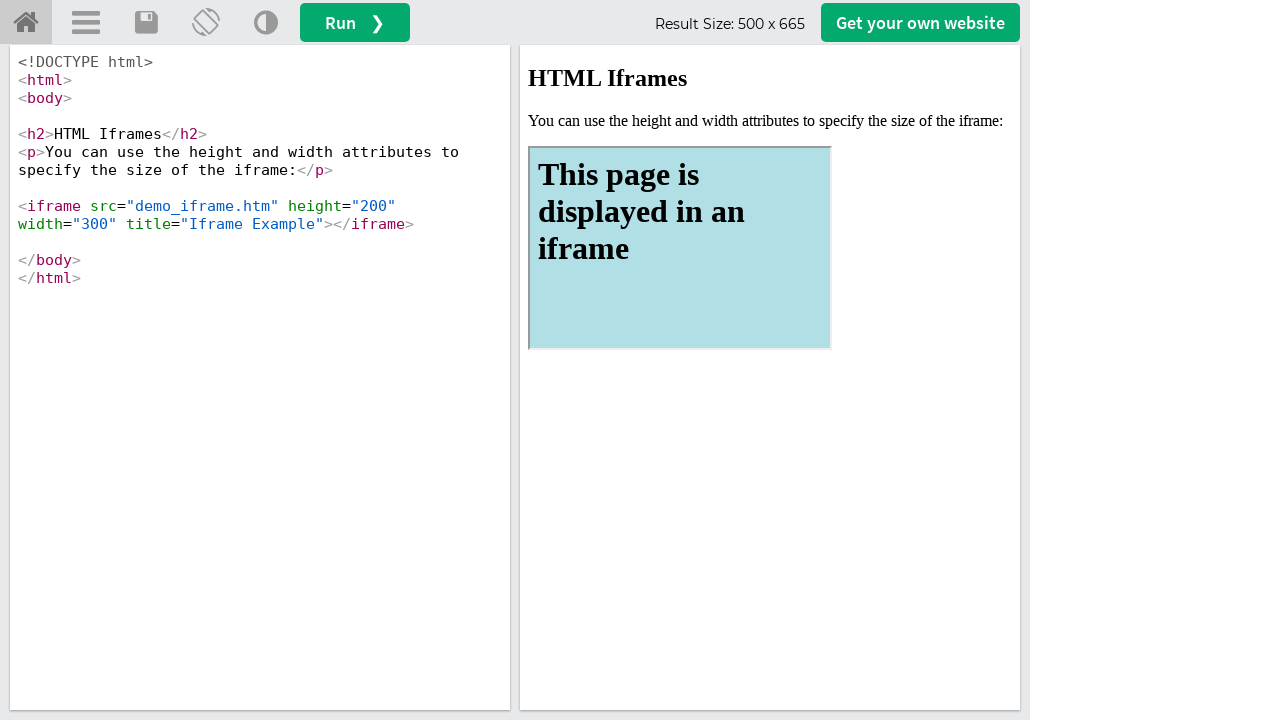

Clicked theme change button on main page at (266, 23) on (//a[@title='Change Theme'])[1]
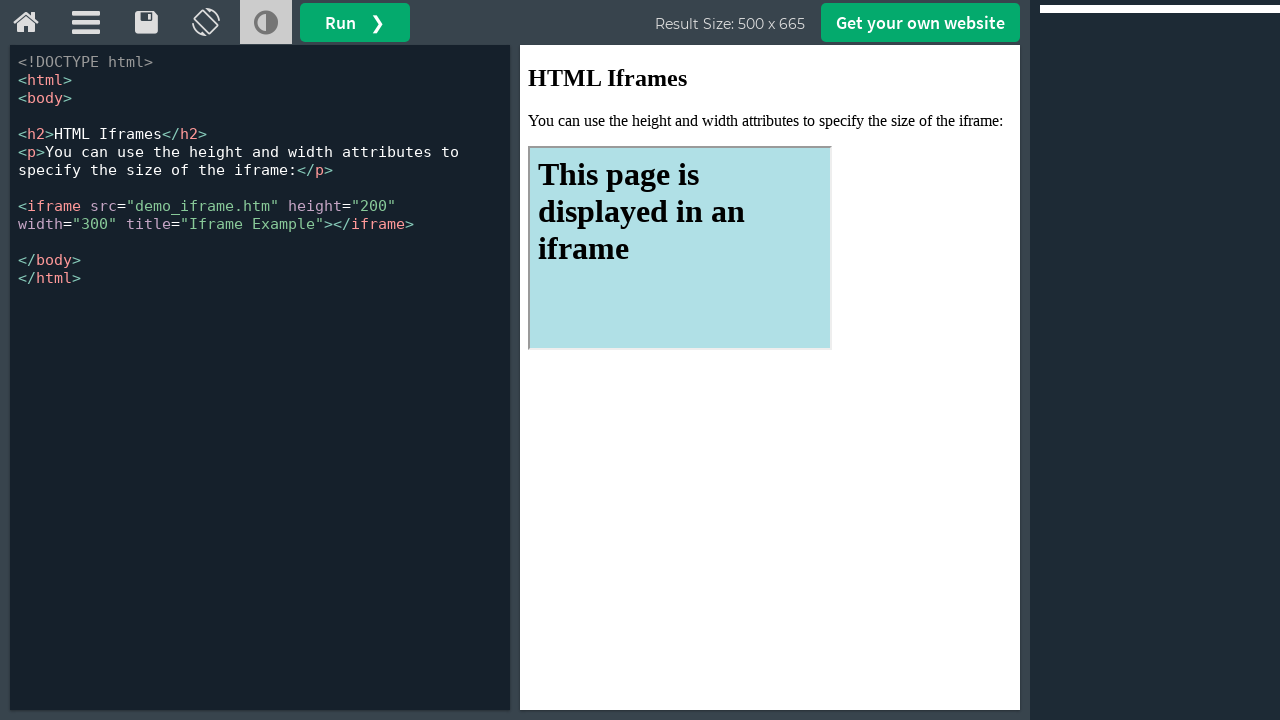

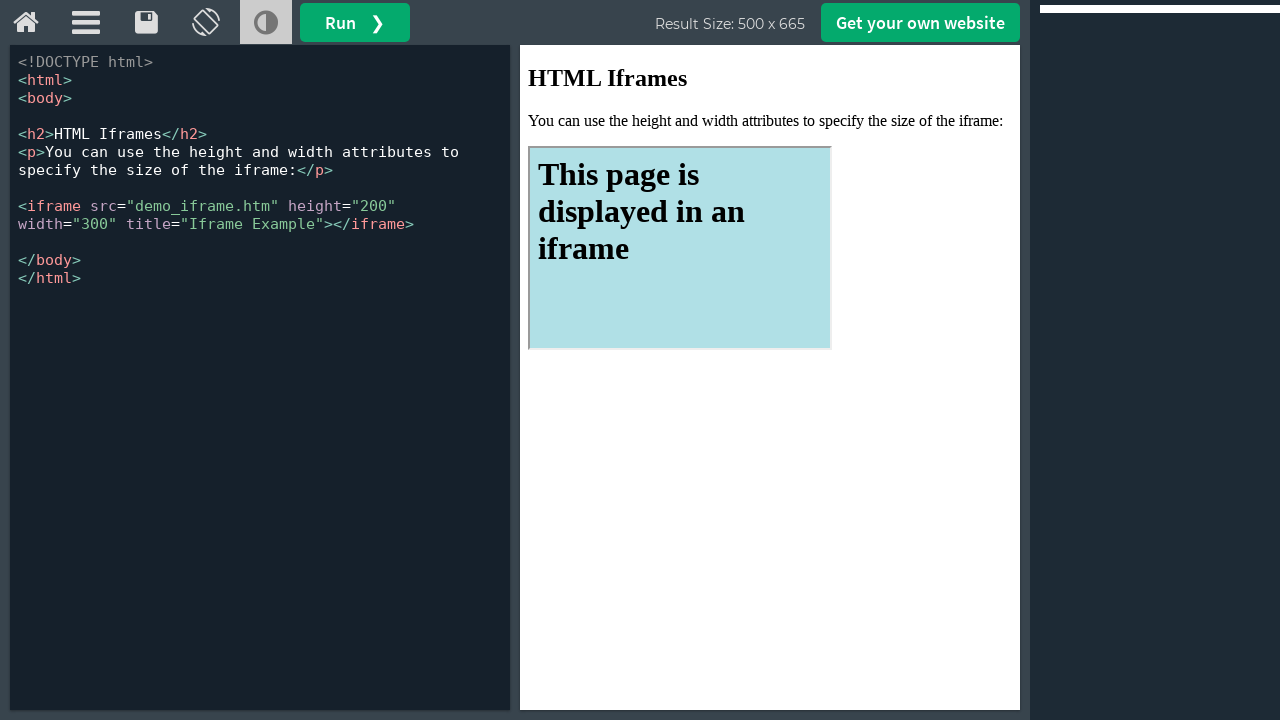